Tests radio button functionality by clicking on "Yes" and "Impressive" radio buttons, verifying the selection text, and checking that the "No" button is disabled.

Starting URL: https://demoqa.com/radio-button

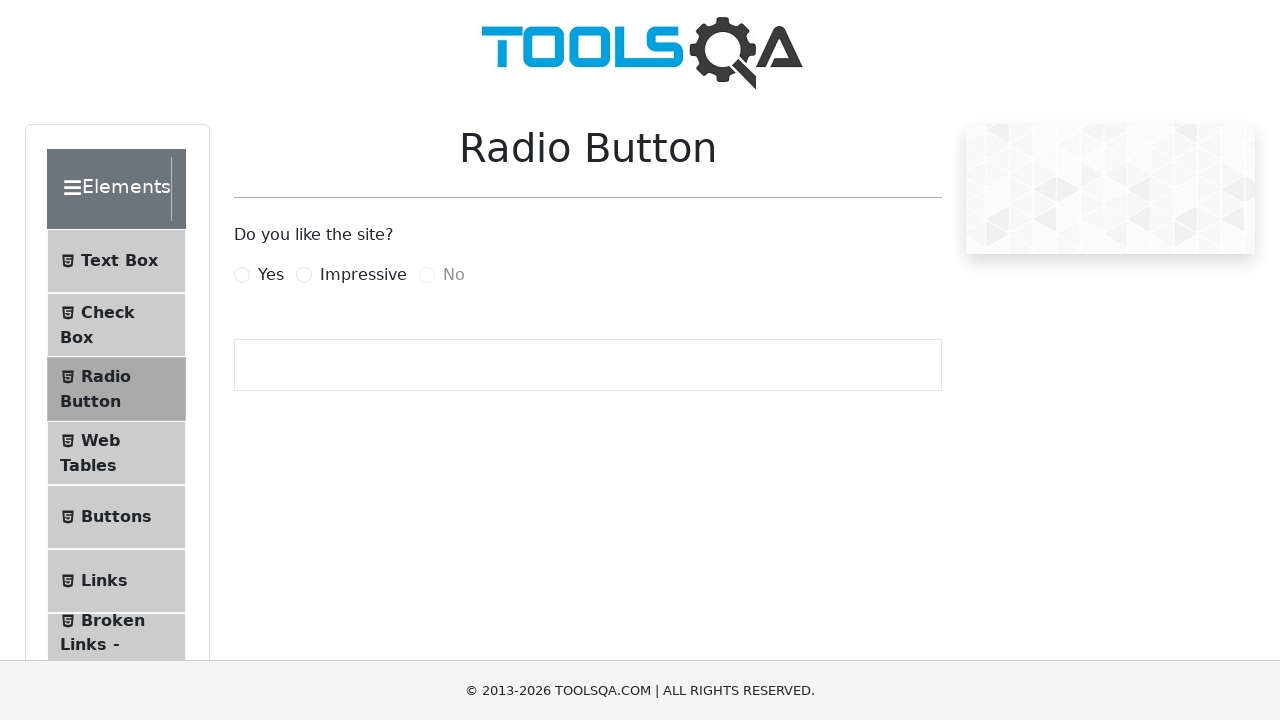

Clicked 'Yes' radio button at (271, 275) on label[for='yesRadio']
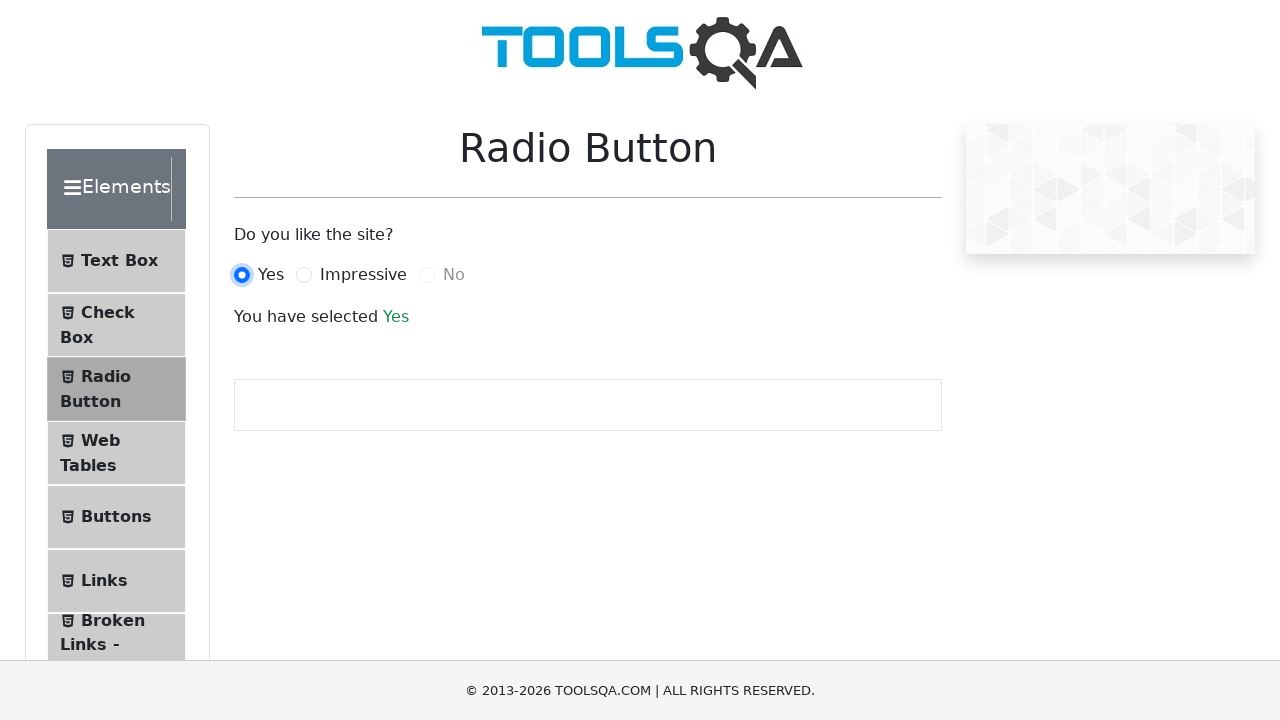

Clicked 'Impressive' radio button at (363, 275) on label[for='impressiveRadio']
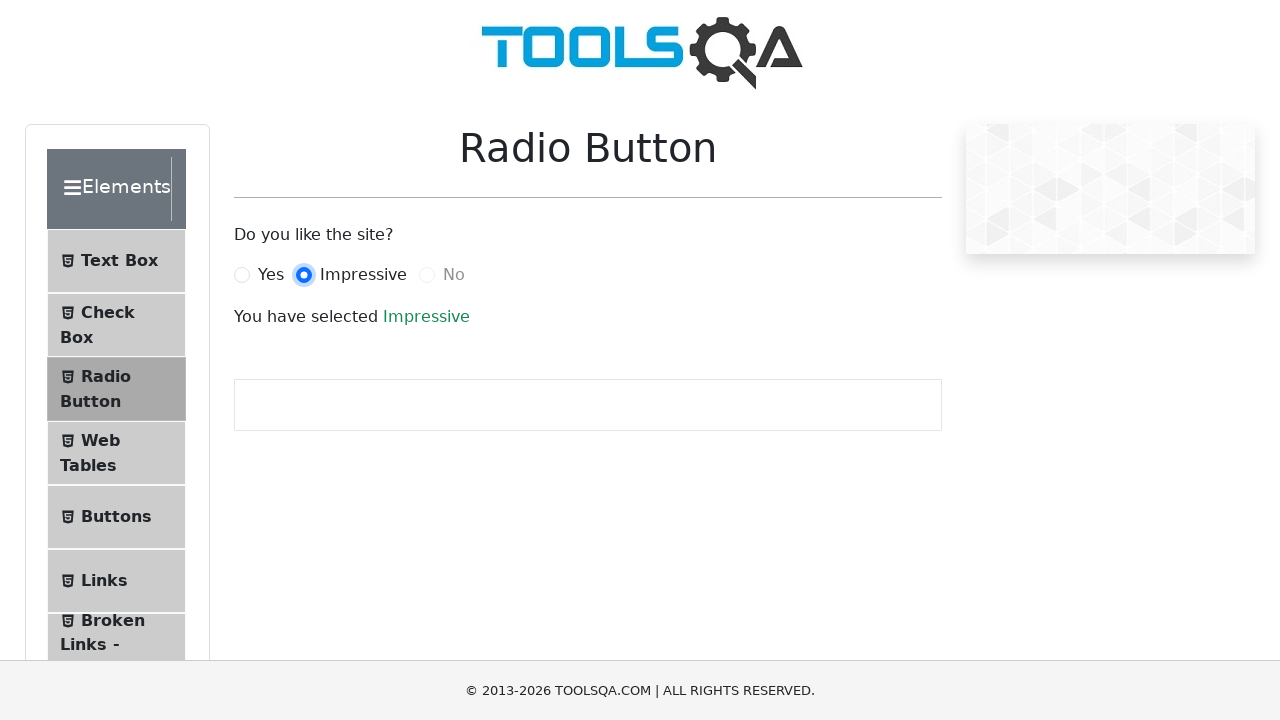

Retrieved selection text from page
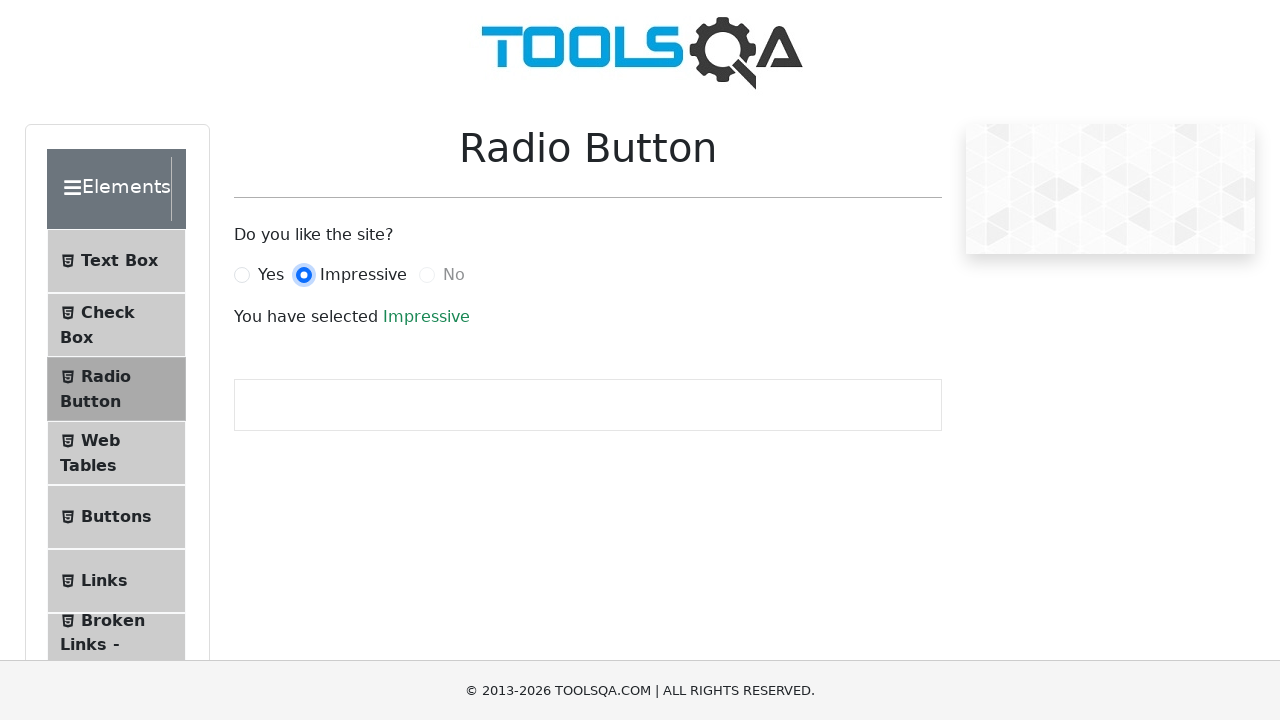

Verified selection text is 'You have selected Impressive'
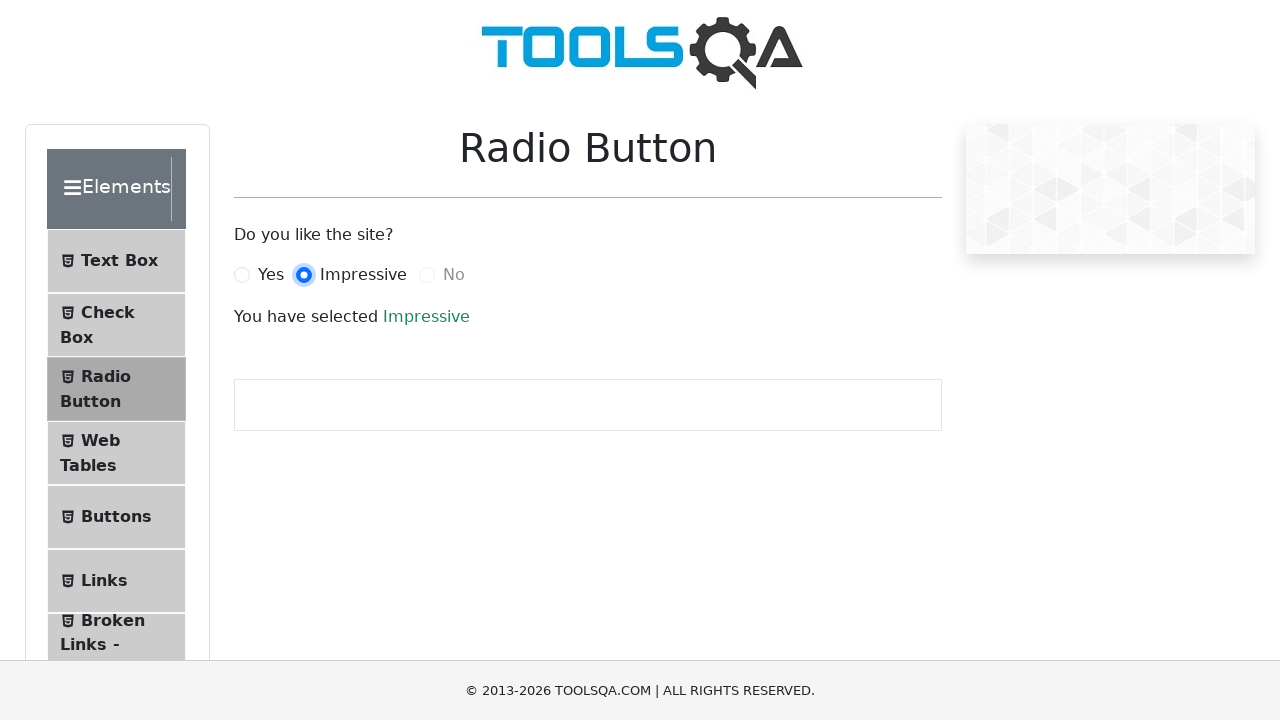

Located 'No' radio button element
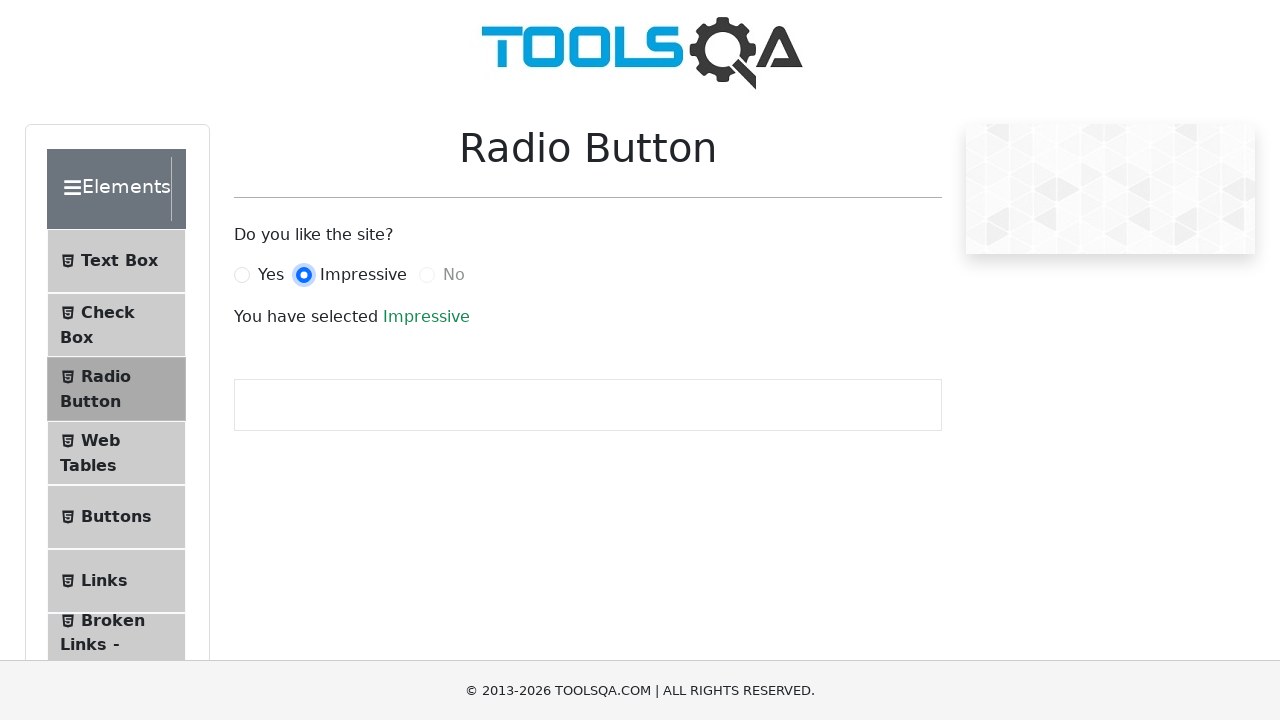

Verified 'No' radio button is disabled
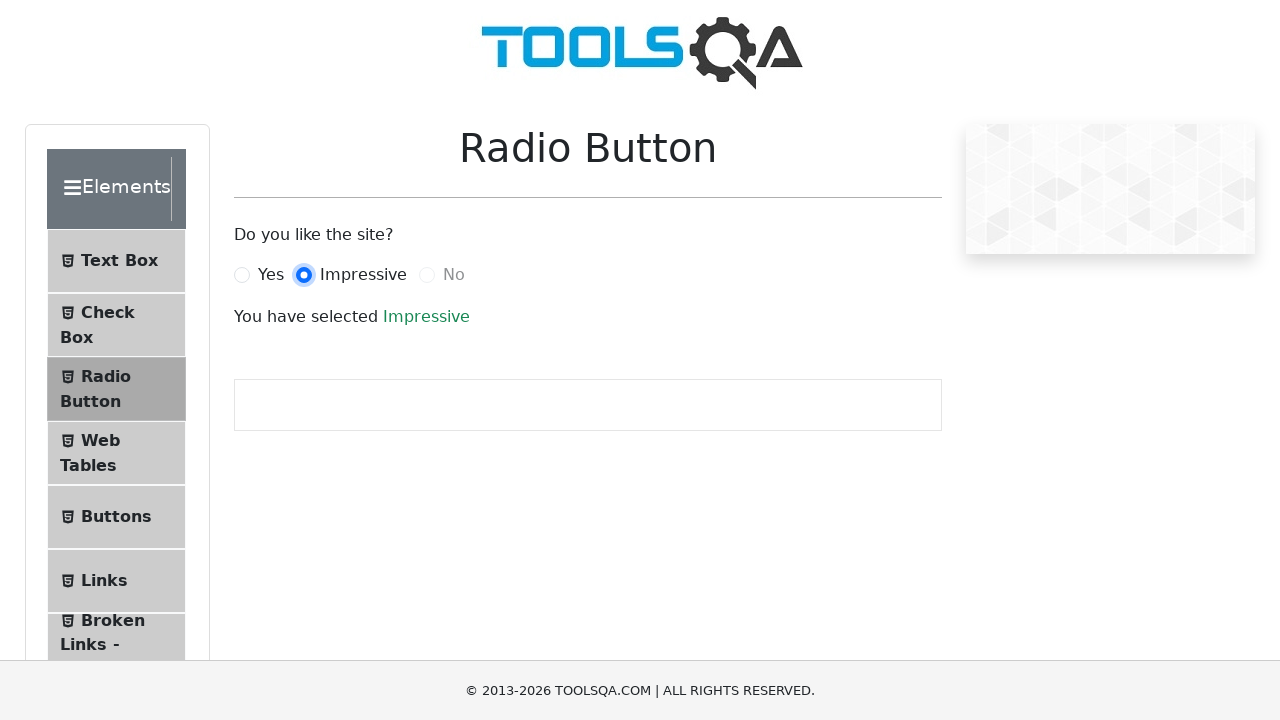

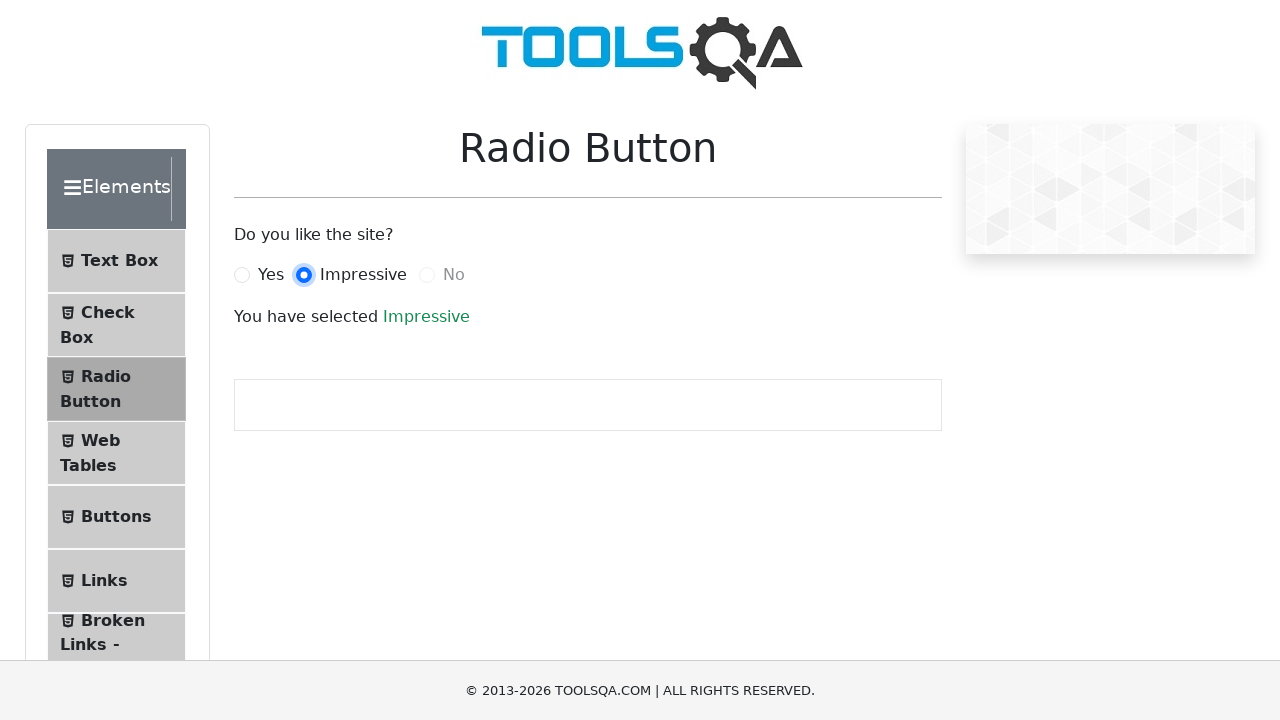